Tests clicking the Contact button on the homepage and verifies the contact modal appears with "New message" title

Starting URL: https://www.demoblaze.com/index.html

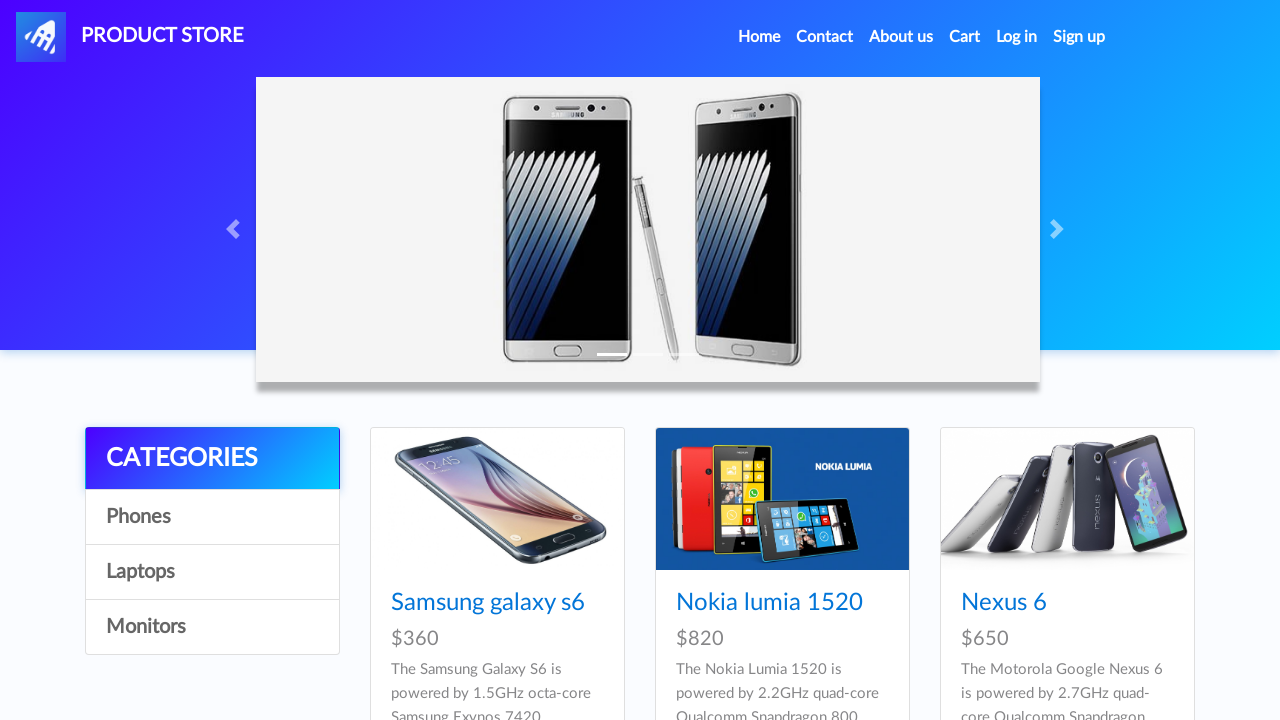

Clicked the Contact button on homepage at (825, 37) on xpath=//a[@data-target="#exampleModal"]
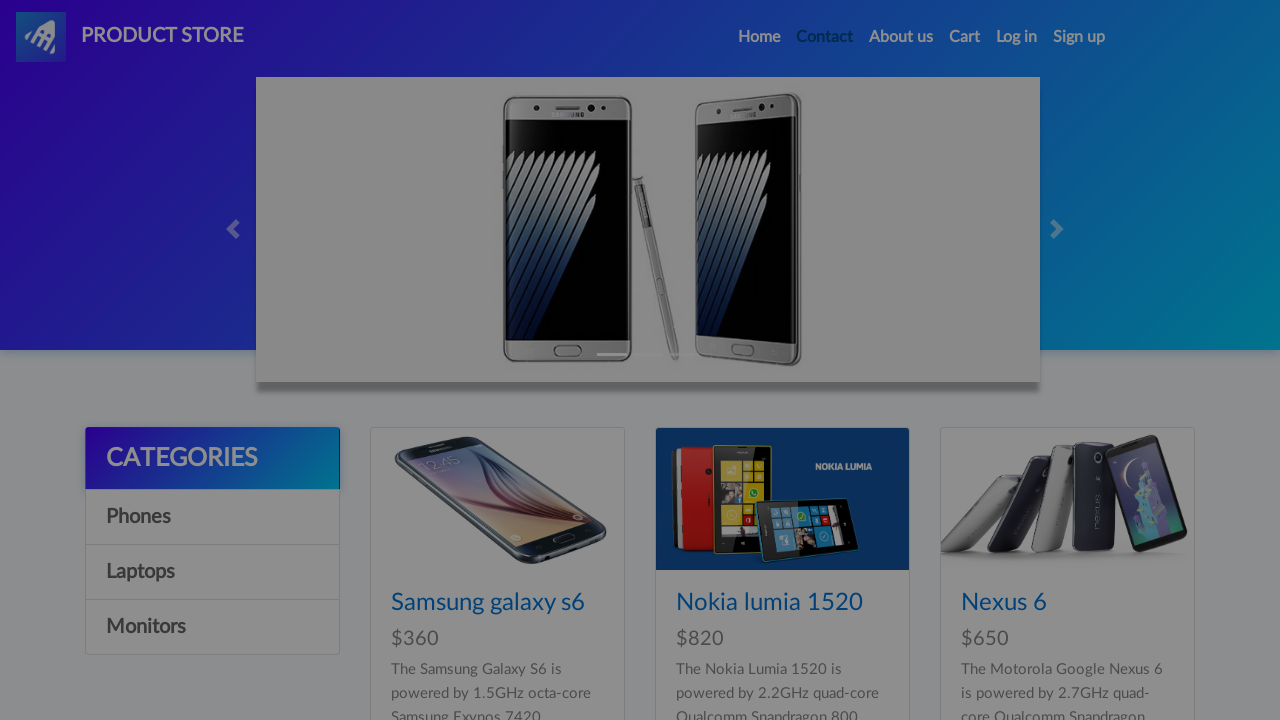

Contact modal appeared with 'New message' title
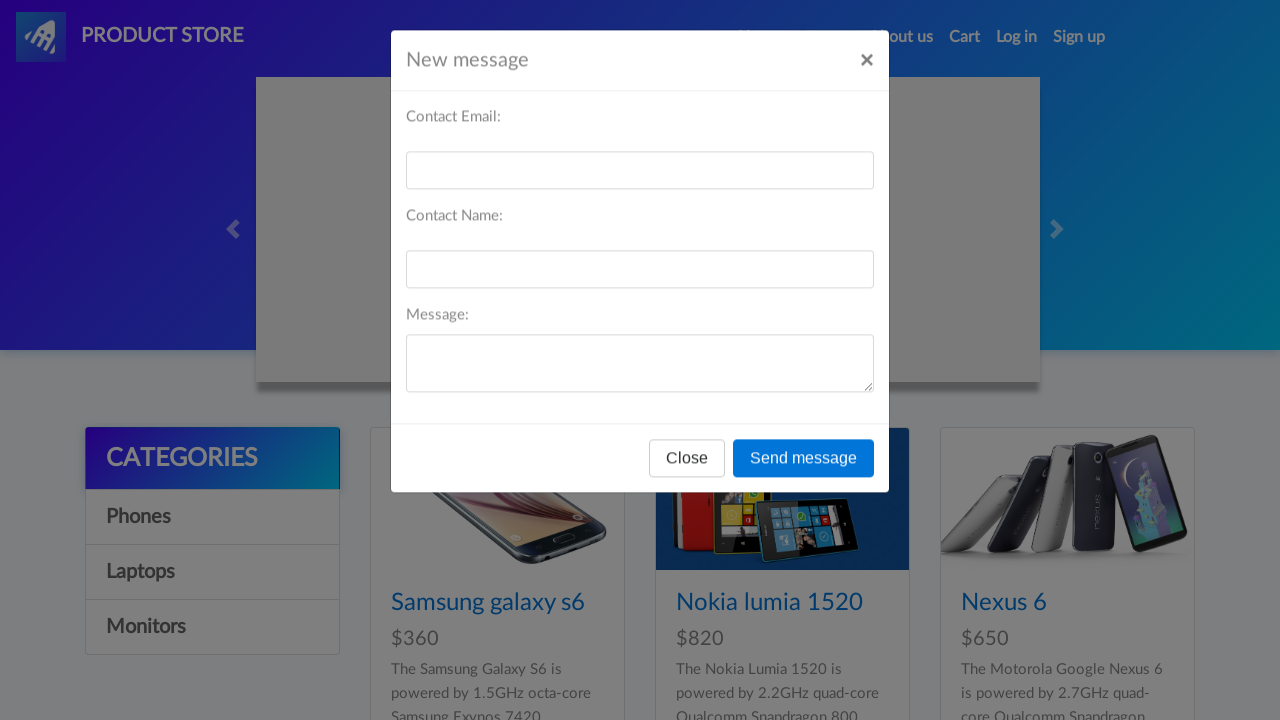

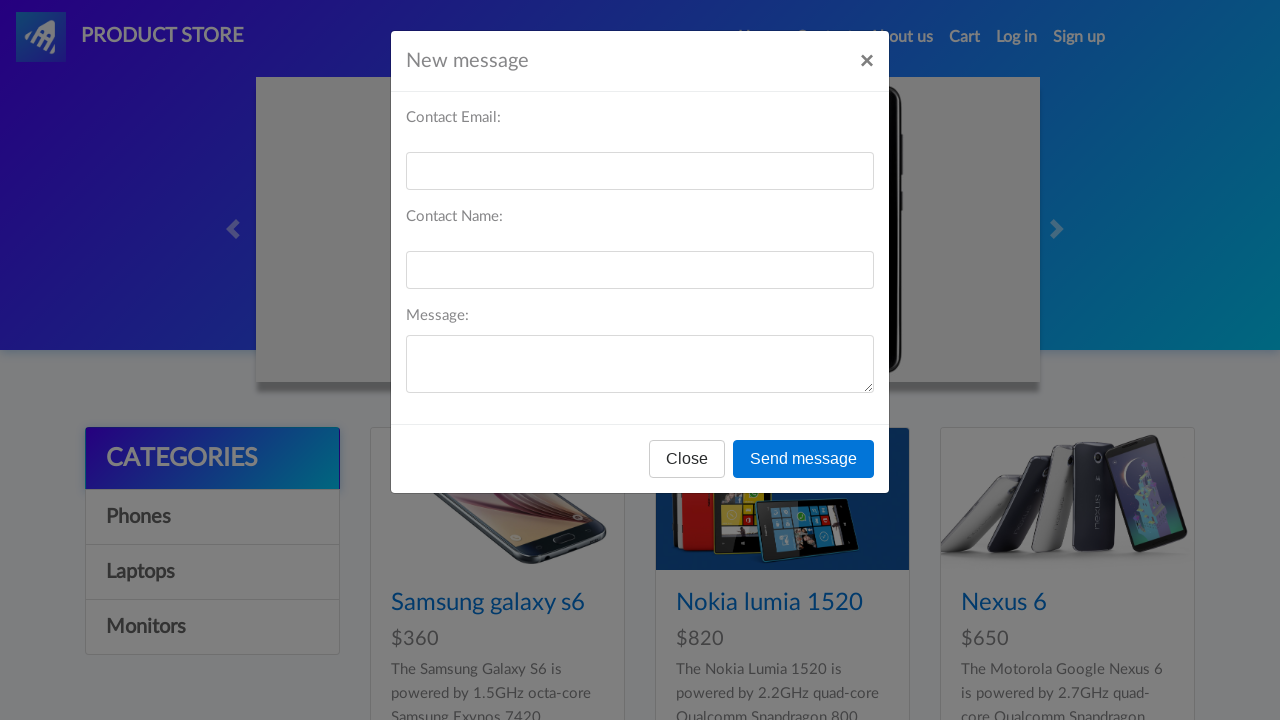